Tests jQuery UI custom dropdown selection by selecting values from speed and number dropdowns

Starting URL: http://jqueryui.com/resources/demos/selectmenu/default.html

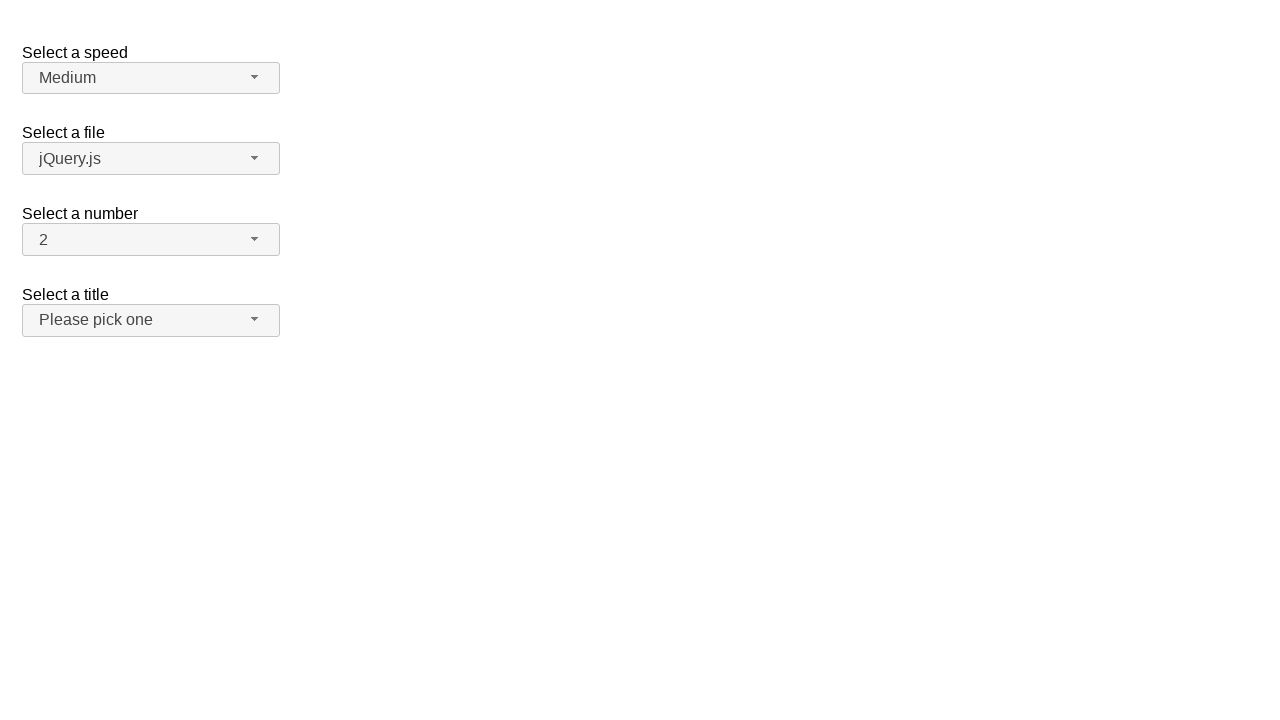

Clicked speed dropdown button to open menu at (151, 78) on xpath=//span[@id='speed-button']
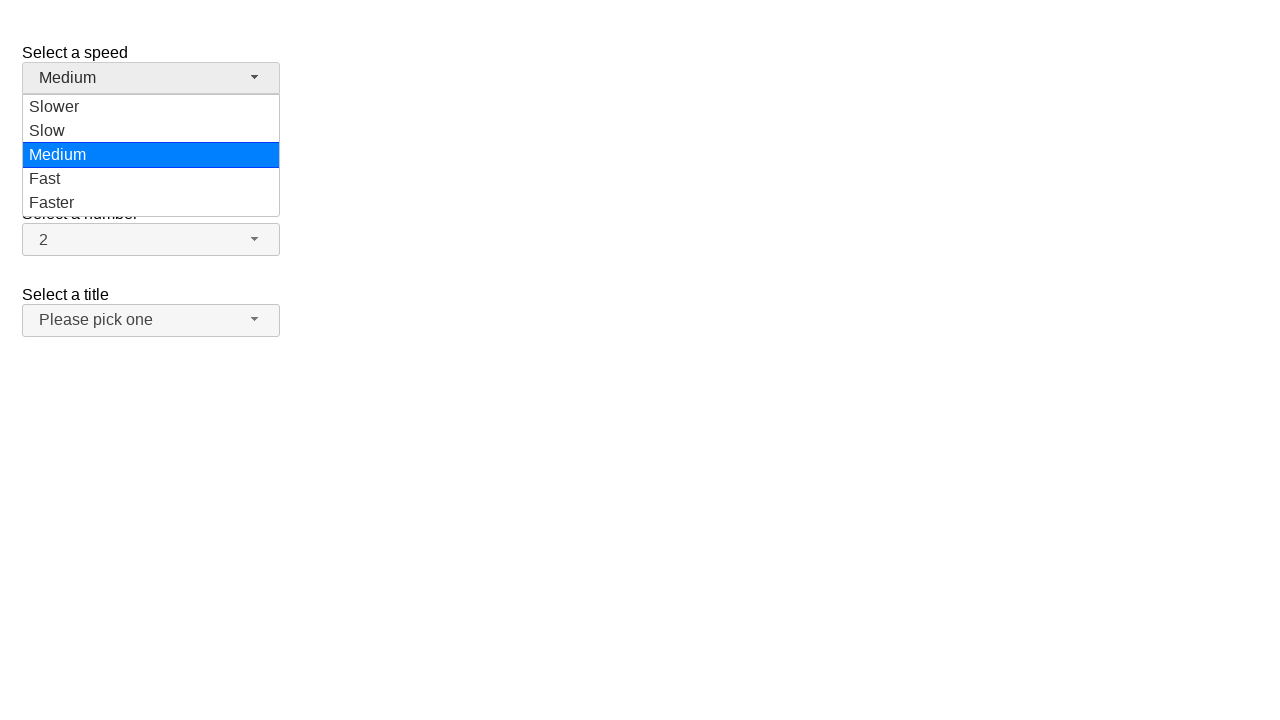

Speed dropdown menu loaded
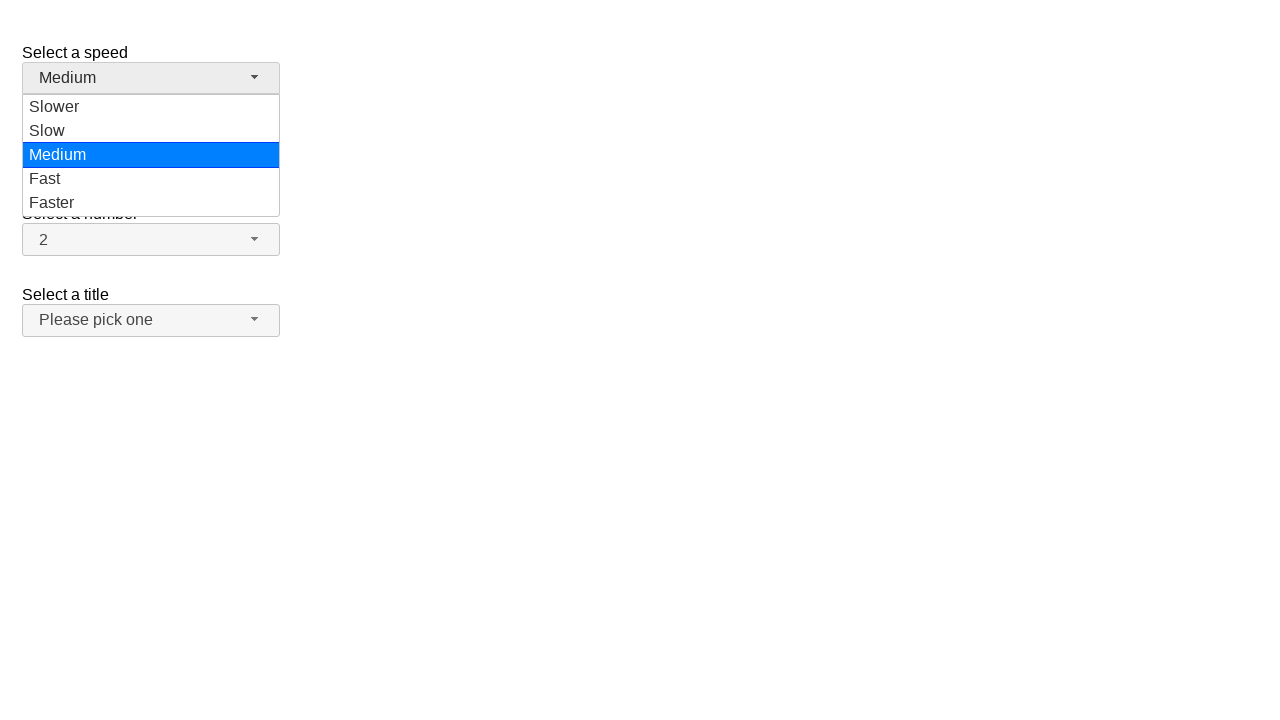

Selected 'Slower' from speed dropdown at (151, 107) on xpath=//ul[@id='speed-menu']//li[@class='ui-menu-item']//div[text()='Slower']
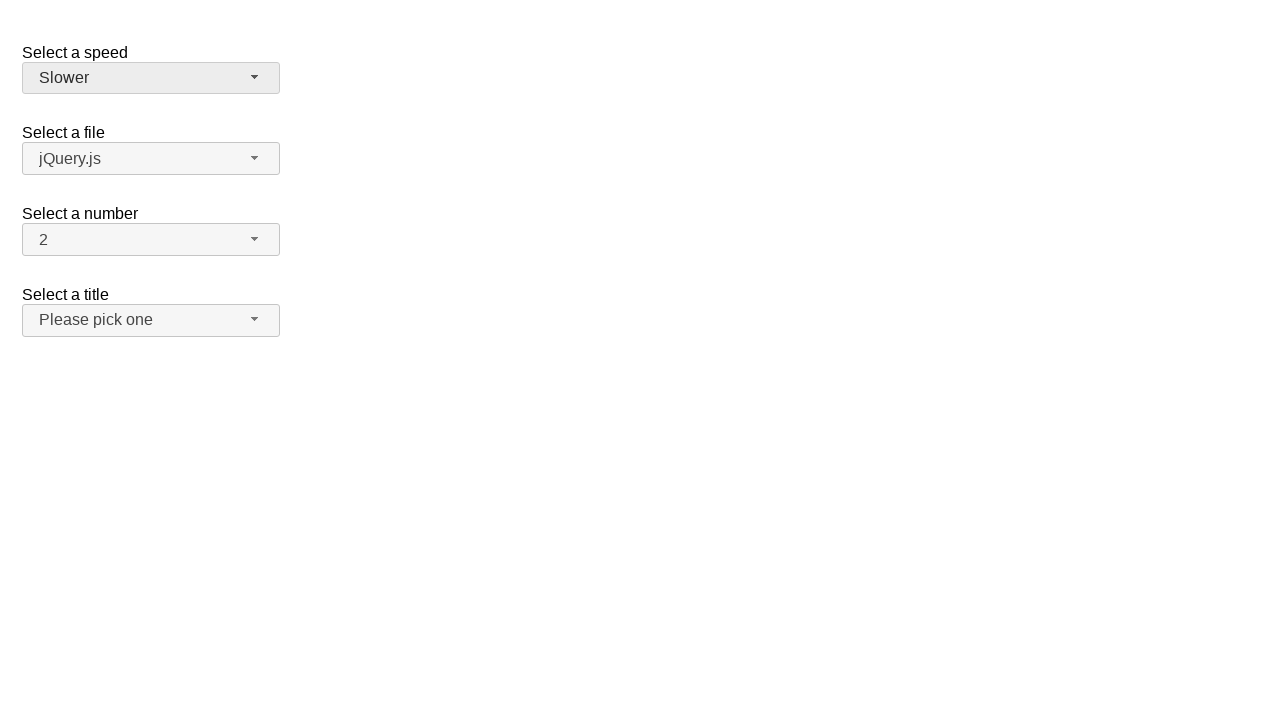

Clicked number dropdown button to open menu at (151, 240) on xpath=//span[@id='number-button']
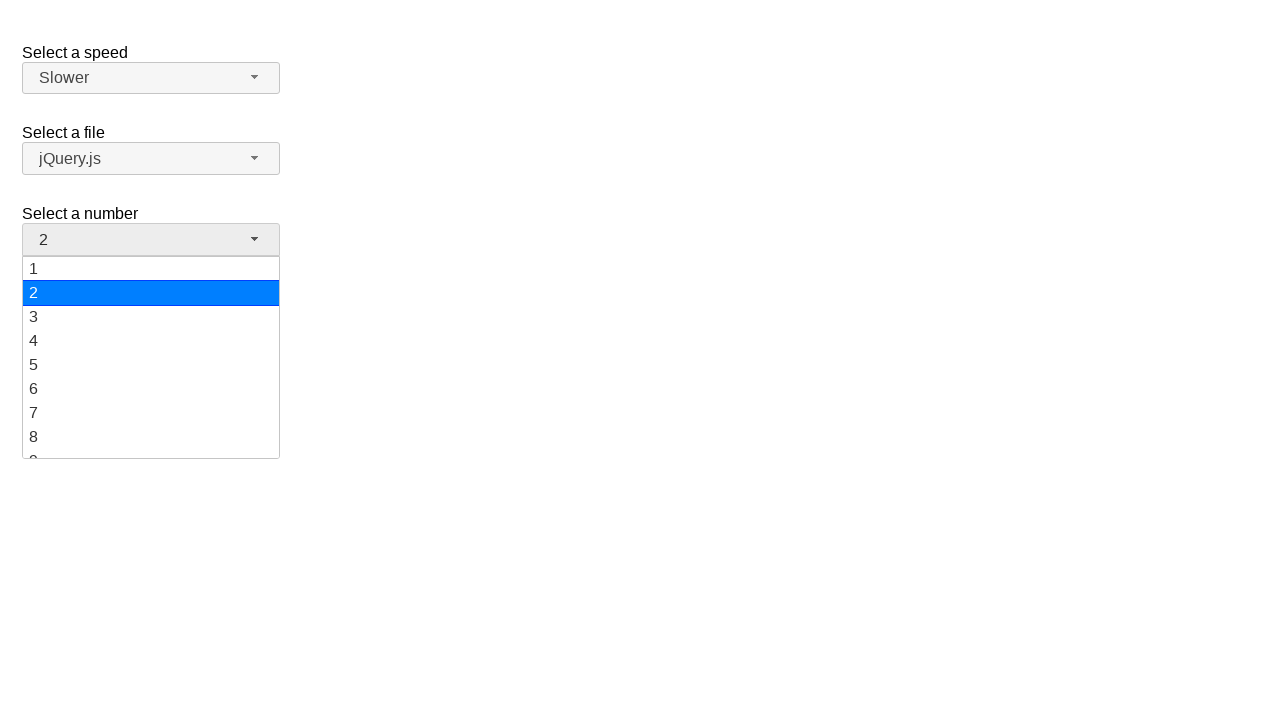

Number dropdown menu loaded
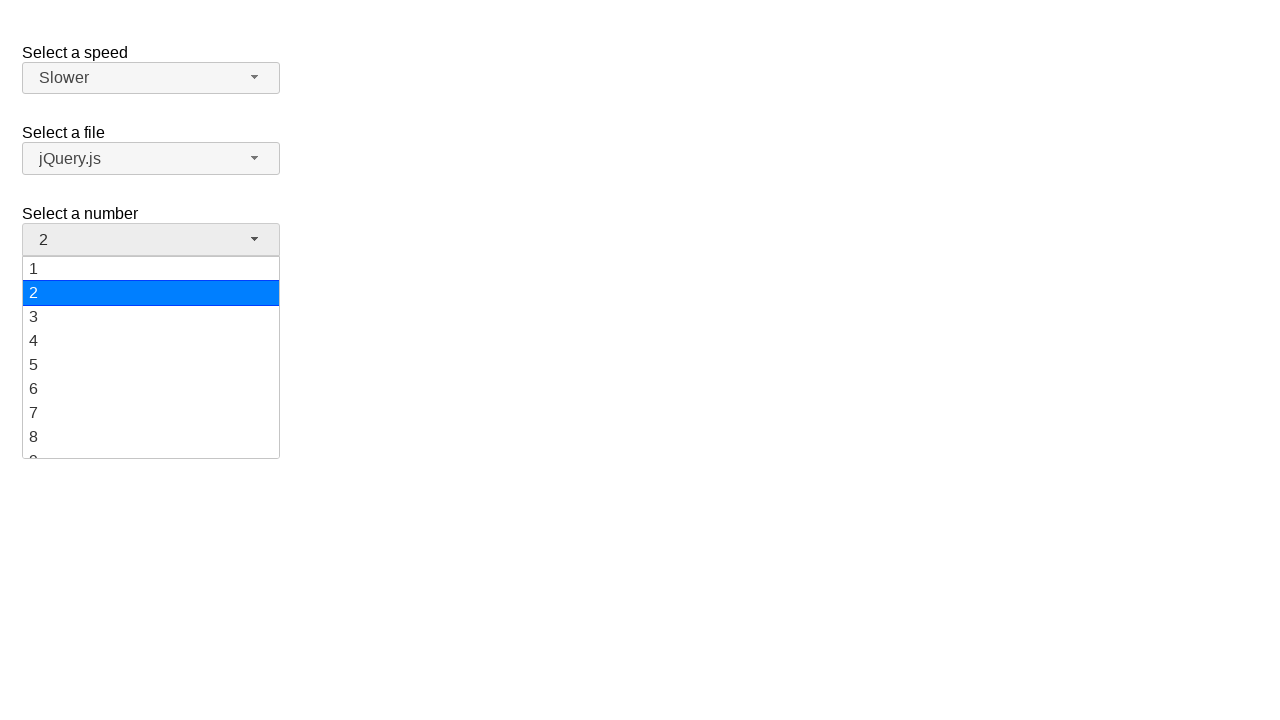

Selected '19' from number dropdown at (151, 445) on xpath=//ul[@id='number-menu']//li[@class='ui-menu-item']//div[text()='19']
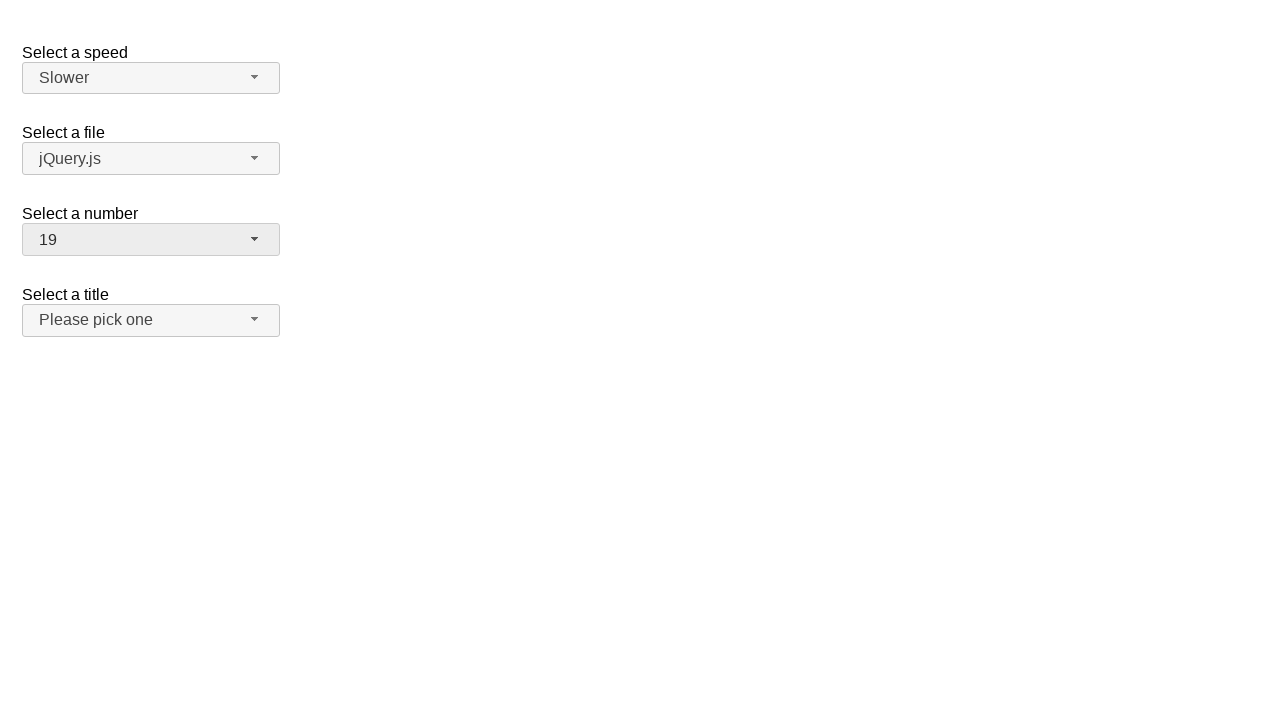

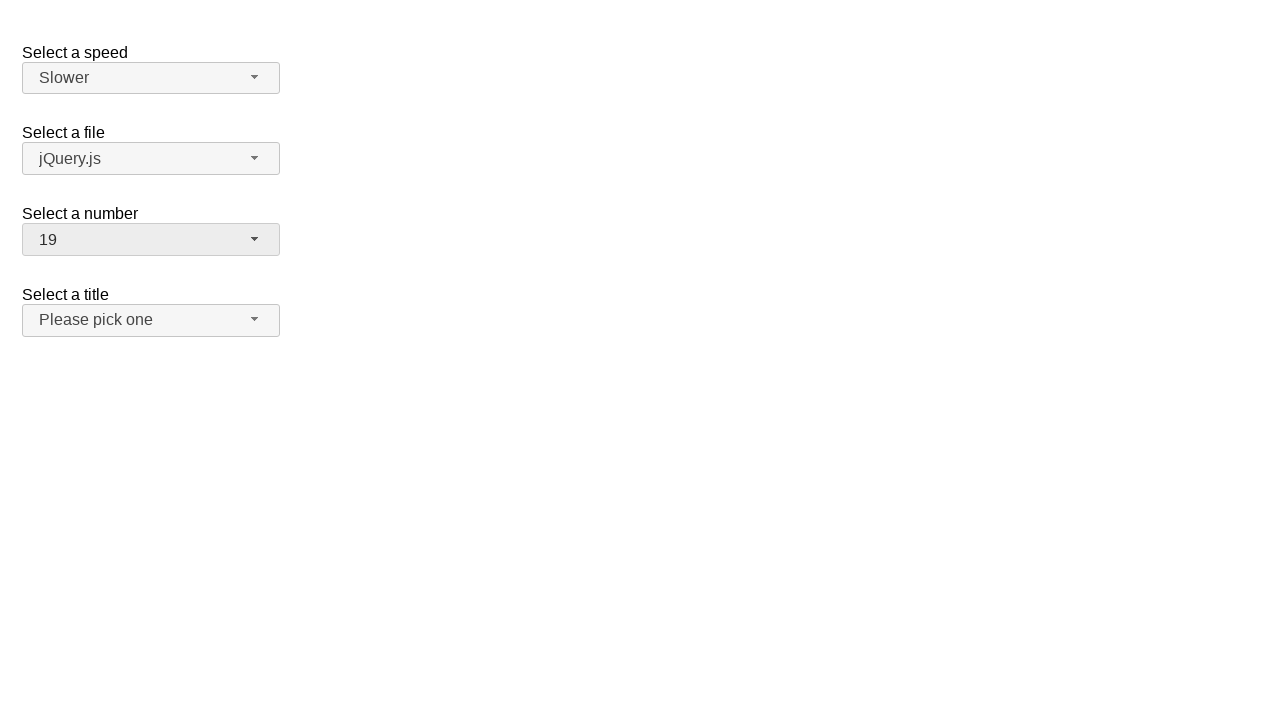